Navigates to a blog page and selects the second-to-last option from a dropdown menu

Starting URL: https://omayo.blogspot.com/

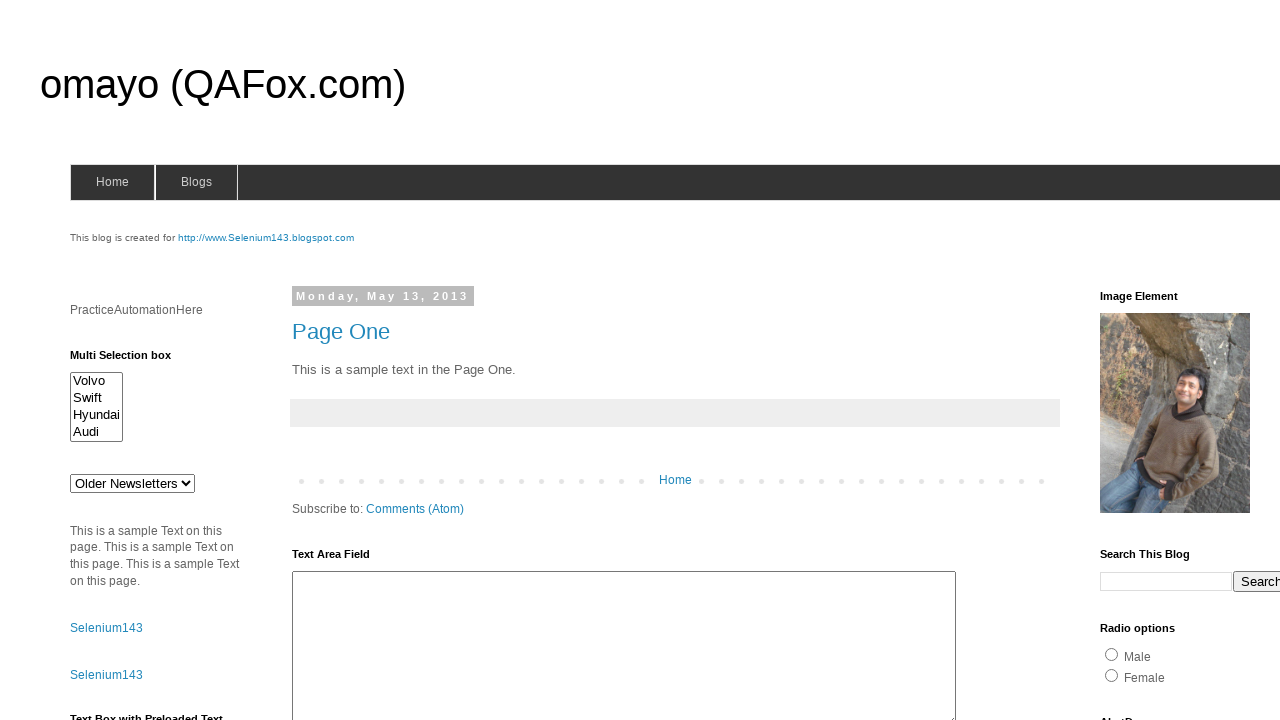

Navigated to https://omayo.blogspot.com/
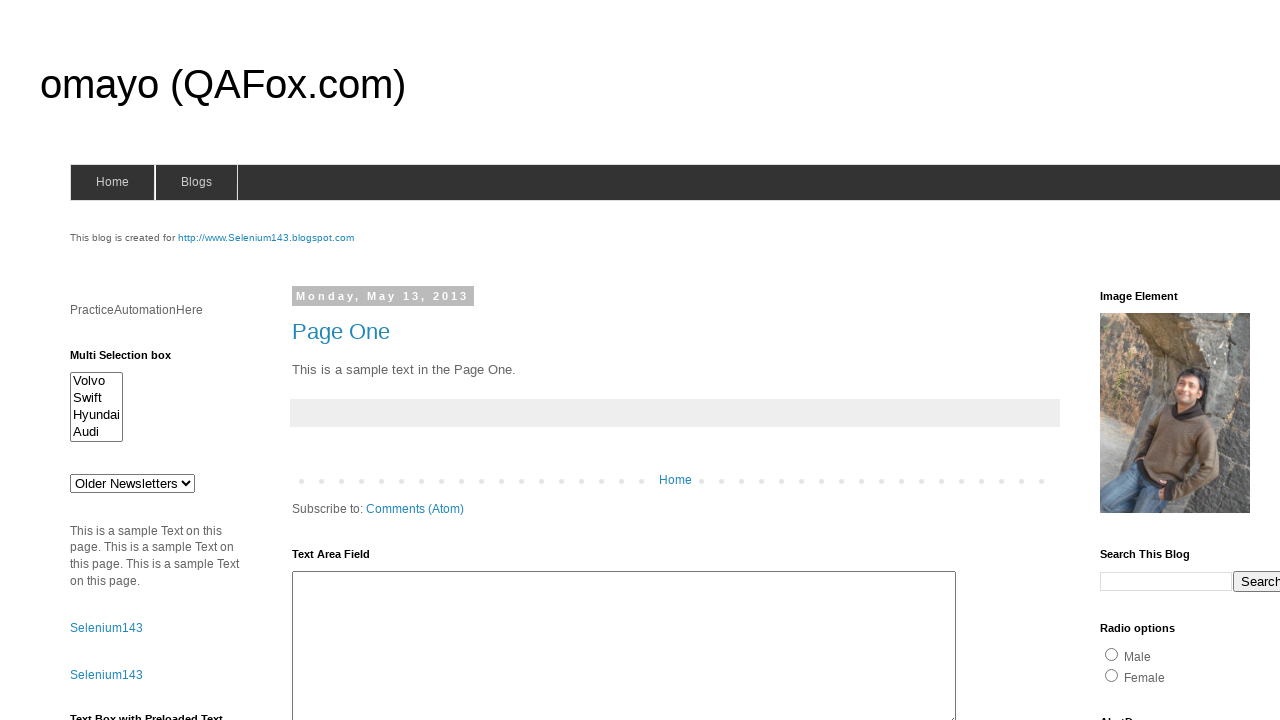

Located dropdown element with id 'drop1'
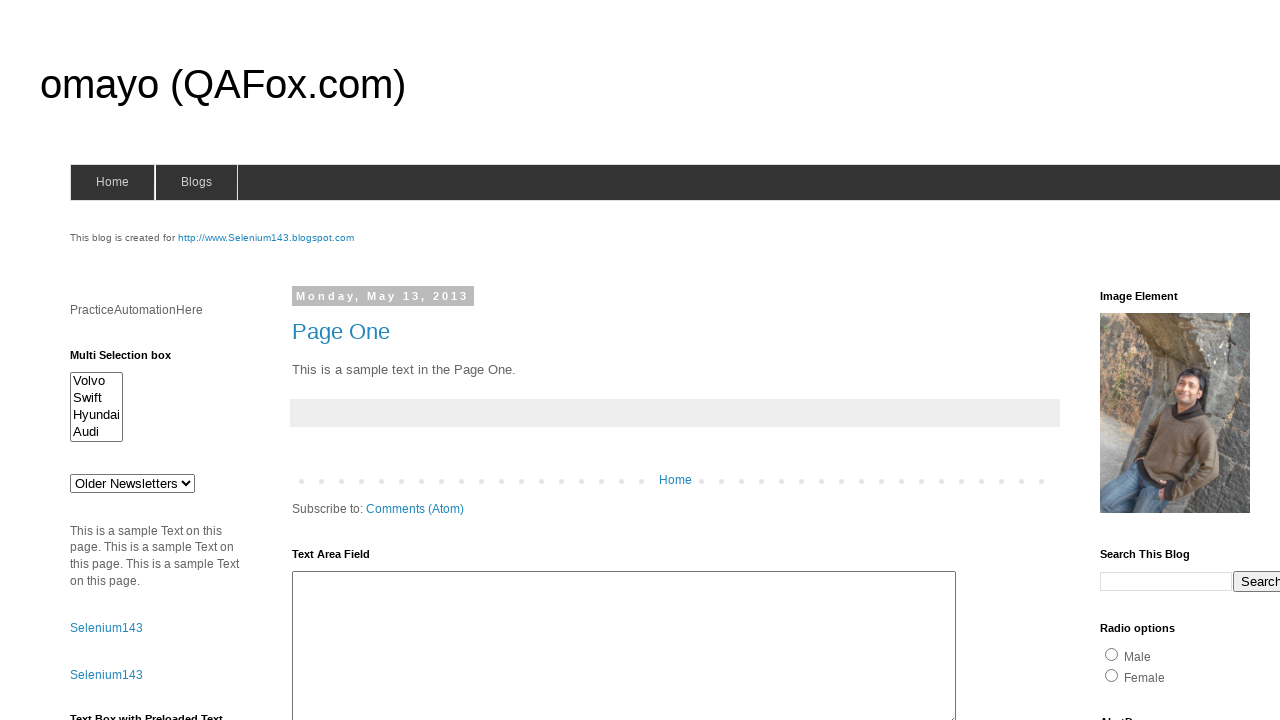

Retrieved all options from dropdown
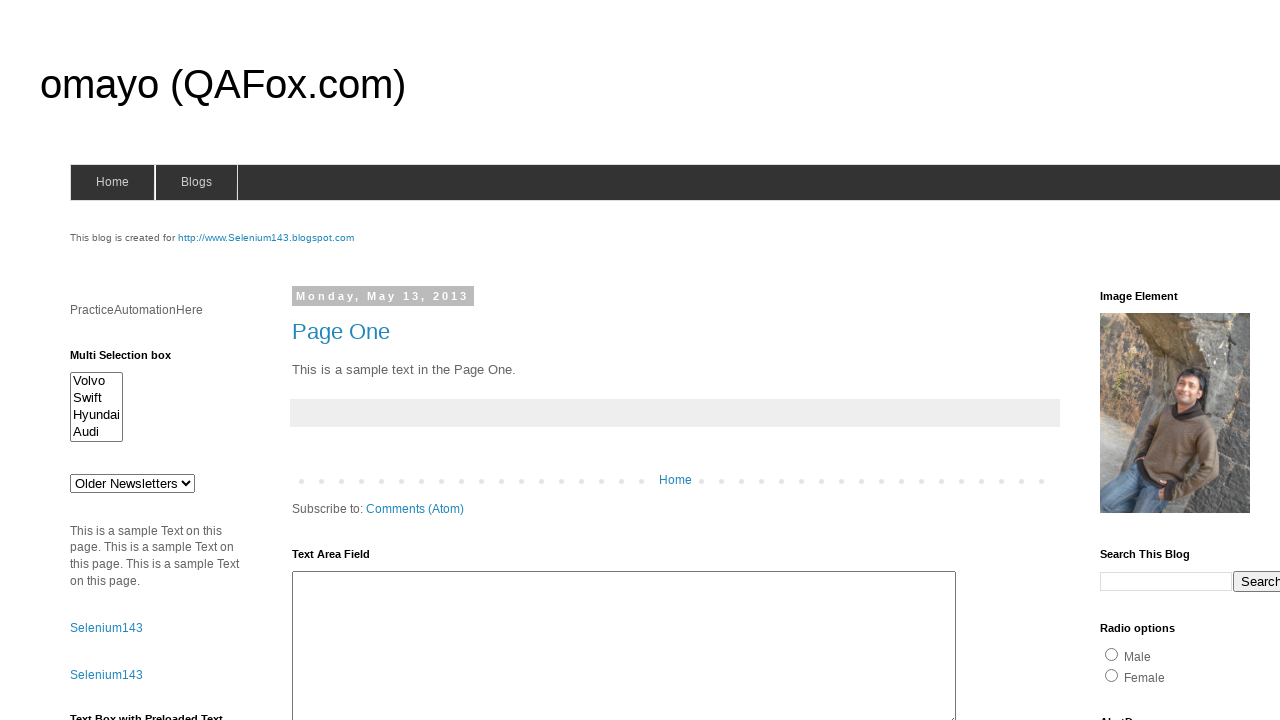

Dropdown contains 5 options
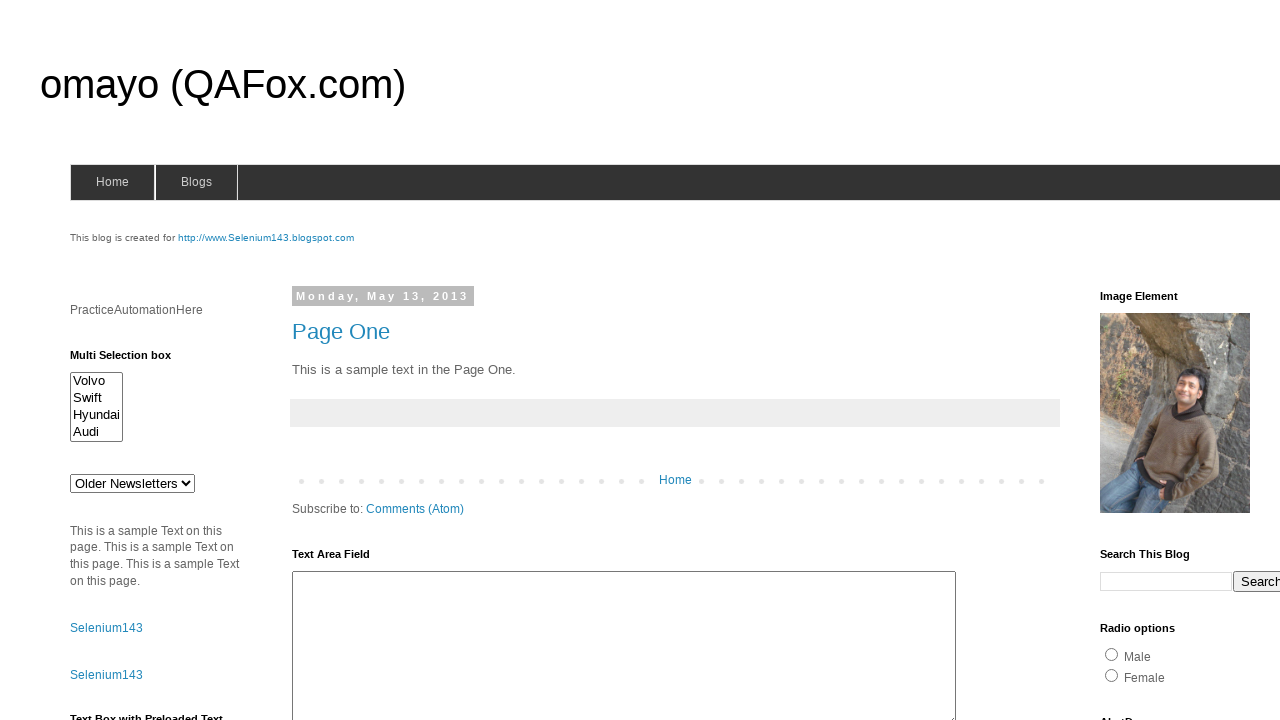

Identified second-to-last option (index 3)
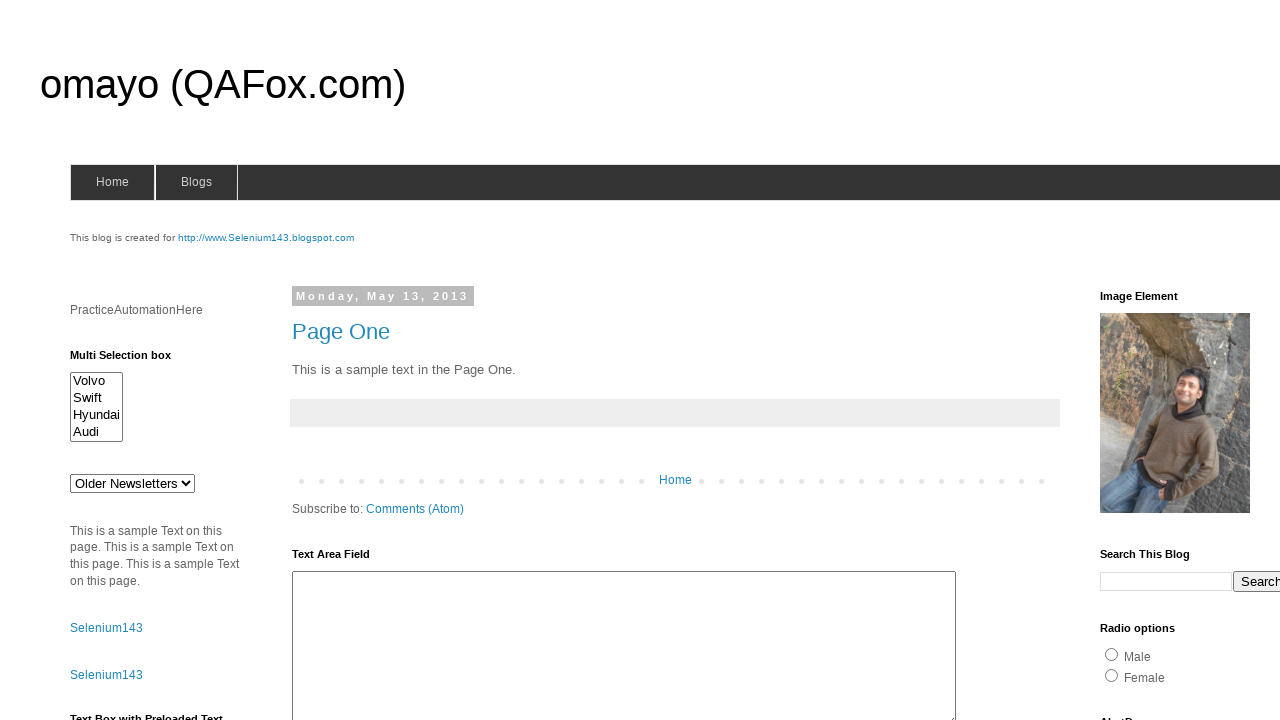

Retrieved value attribute: 'jkl' from second-to-last option
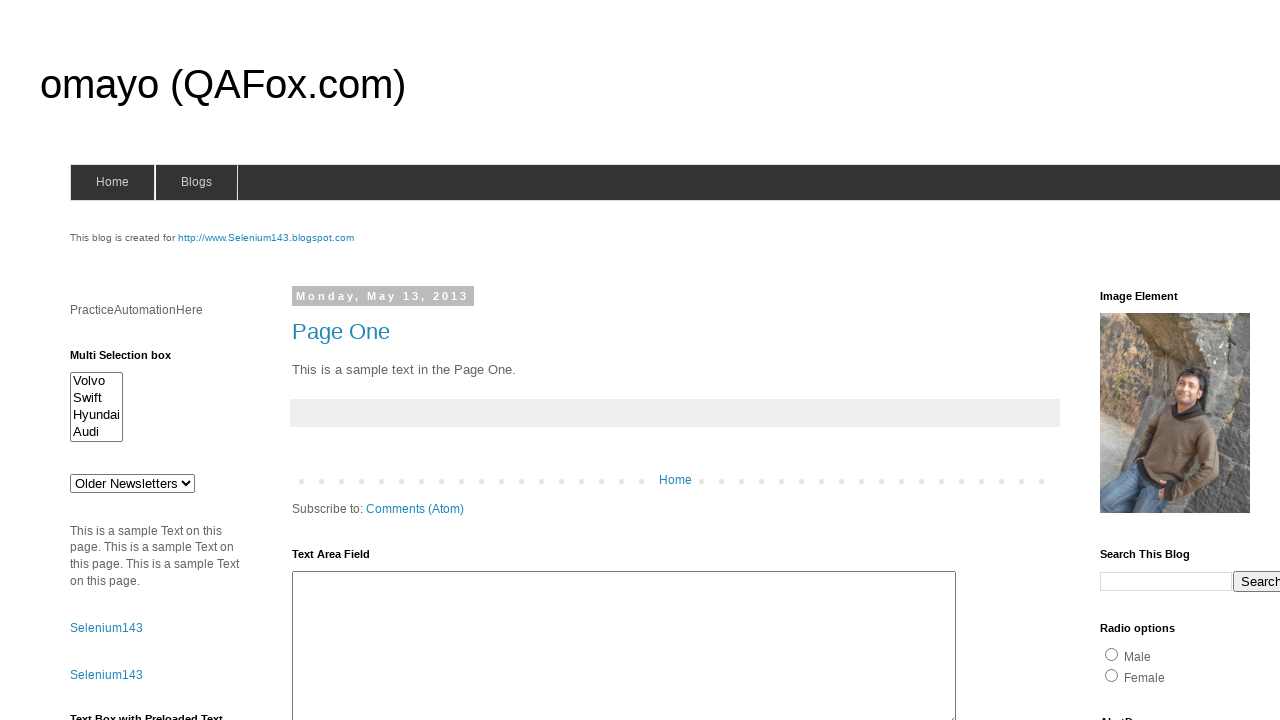

Selected dropdown option with value 'jkl' on #drop1
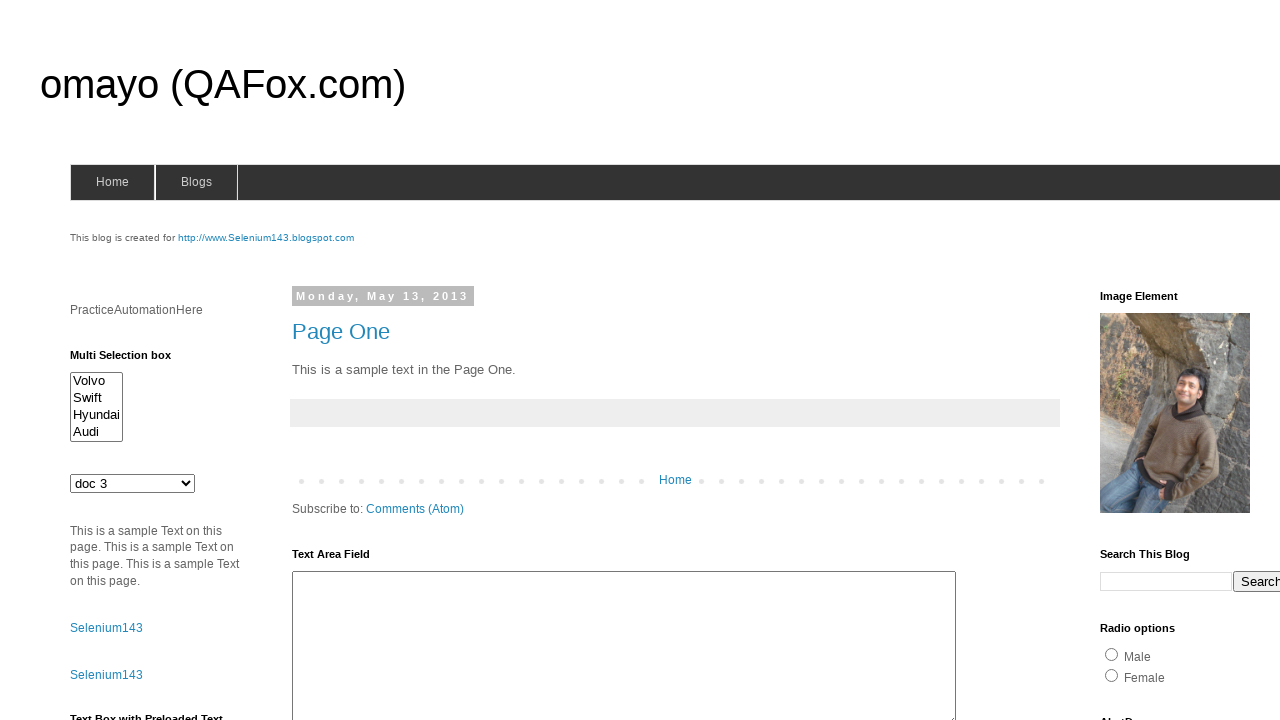

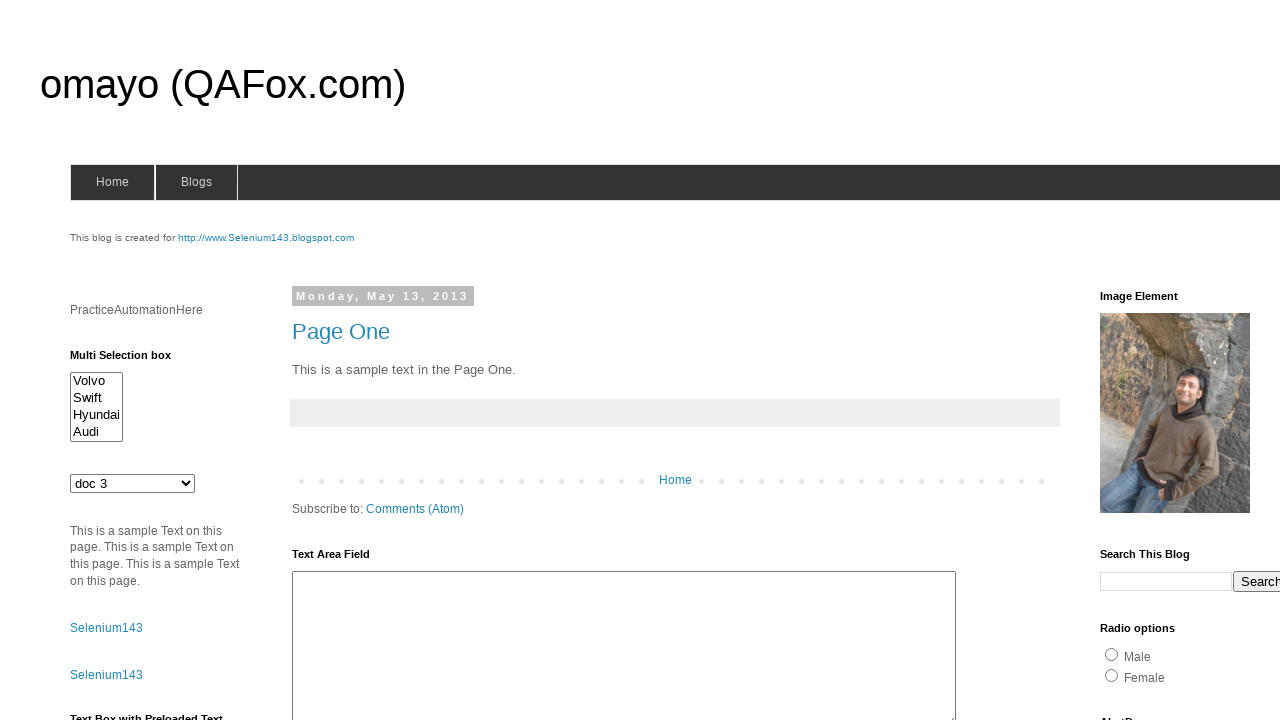